Tests registration form validation by entering an invalid last name (numeric character)

Starting URL: https://www.sharelane.com/cgi-bin/register.py?page=1&zip_code=222222

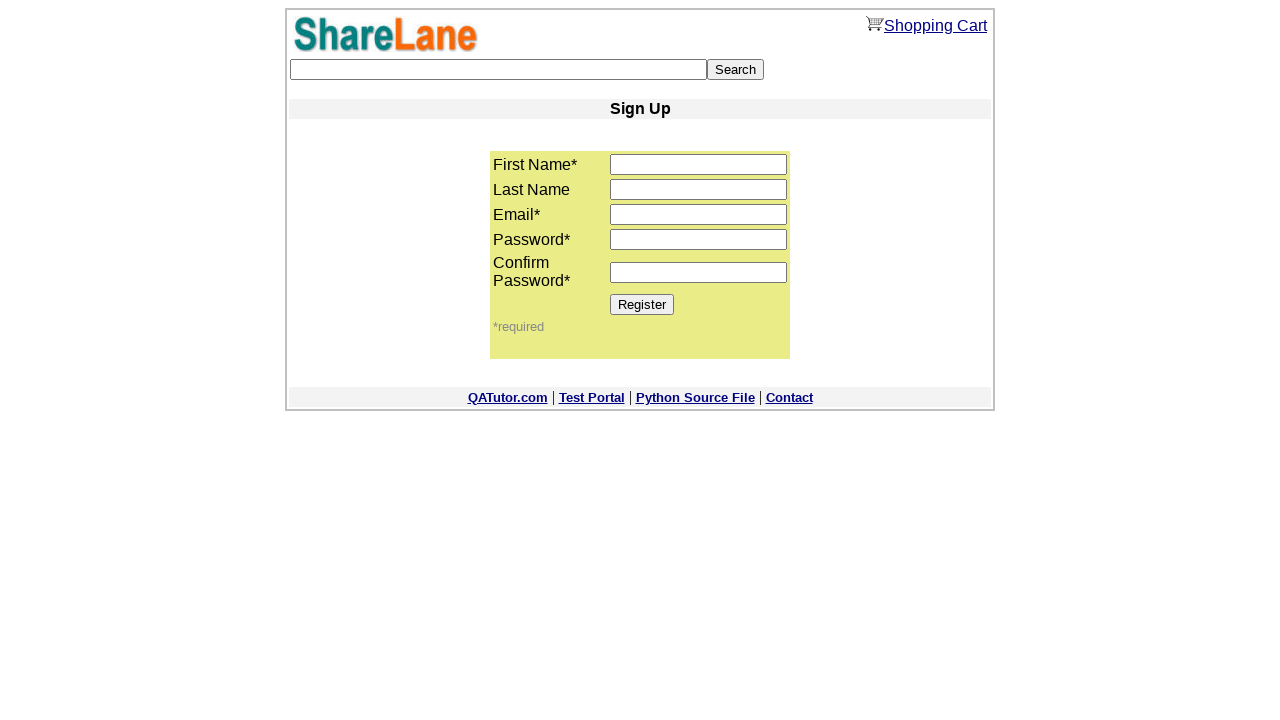

Filled first name field with 'Nat' on input[name='first_name']
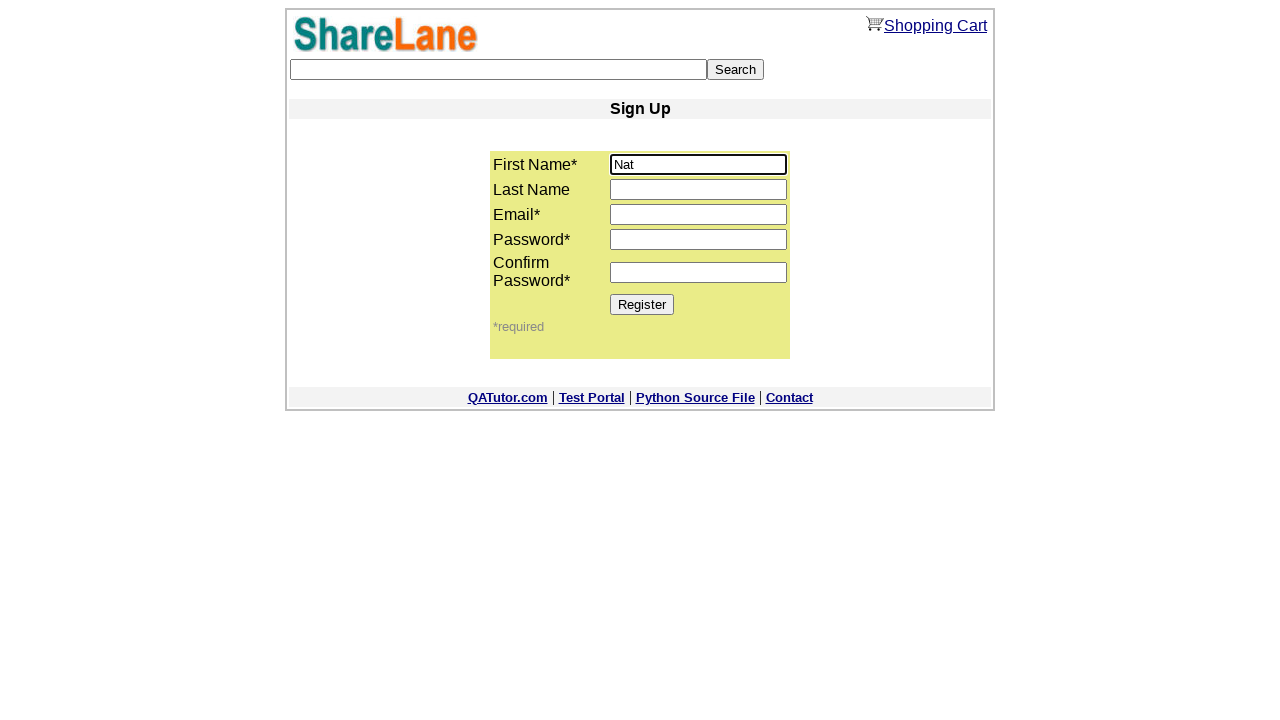

Filled last name field with invalid numeric value '1' on input[name='last_name']
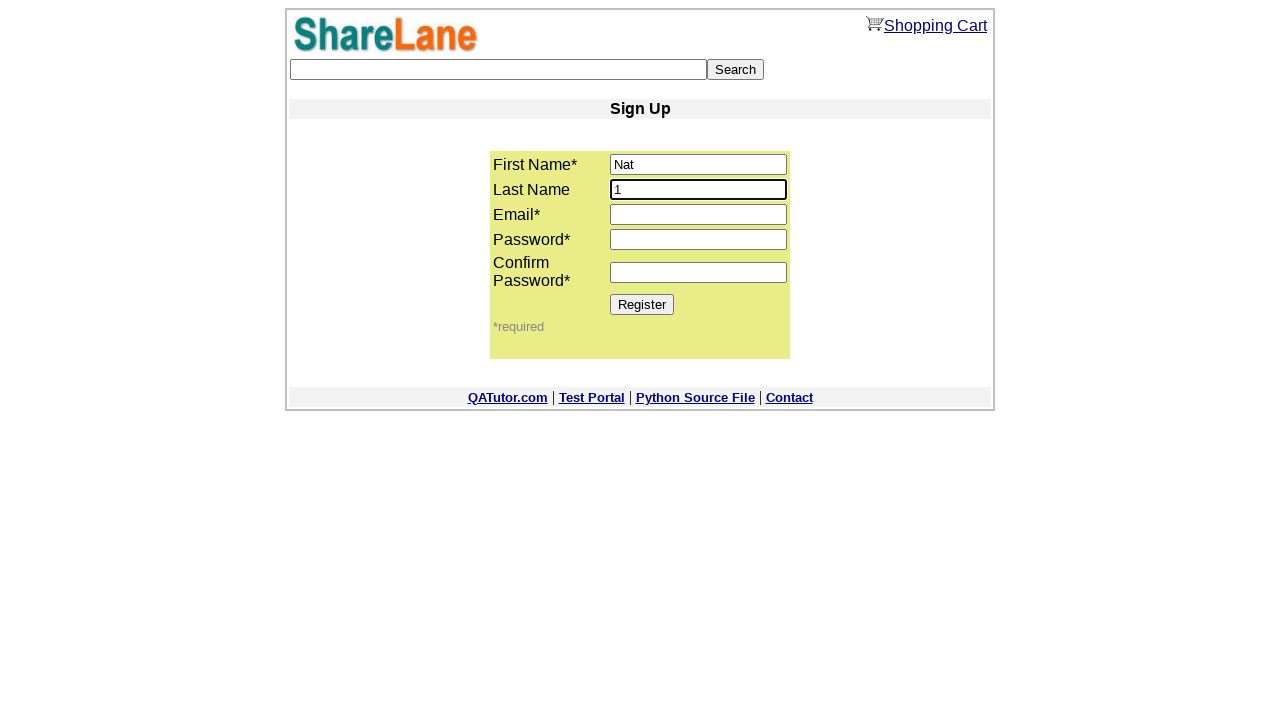

Filled email field with 'nat@yandex.ru' on input[name='email']
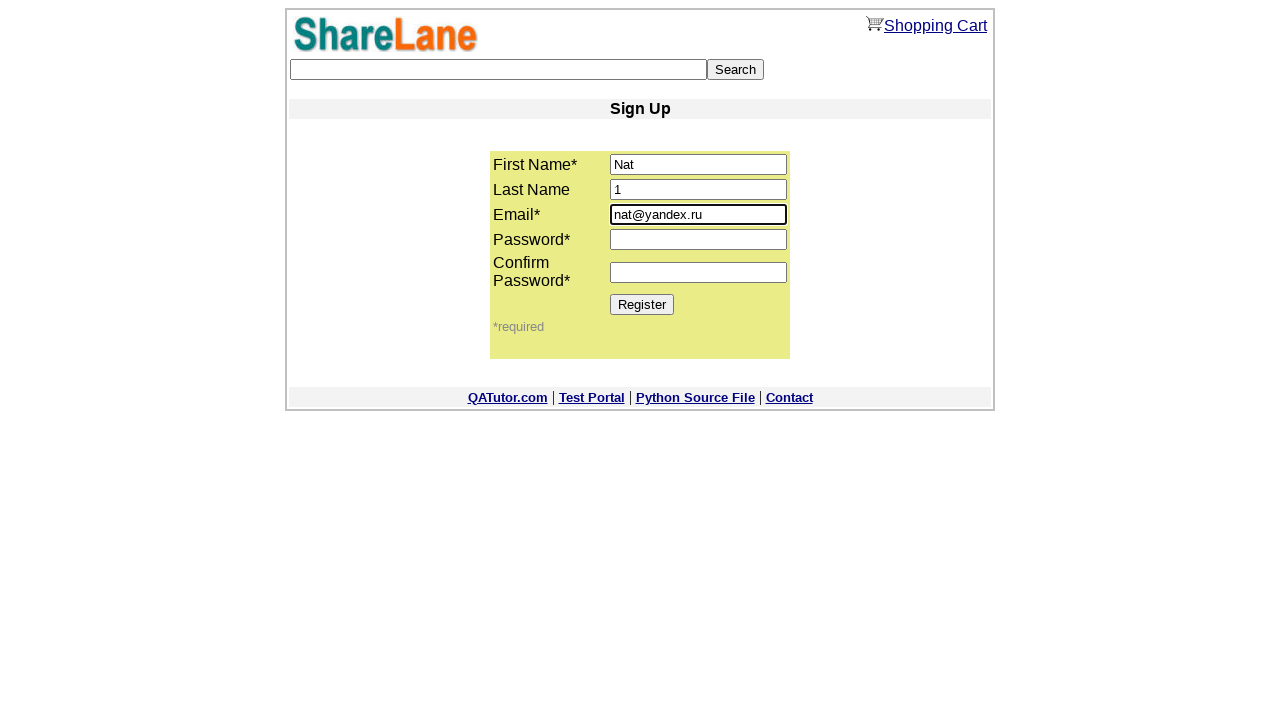

Filled password field with '123456' on input[name='password1']
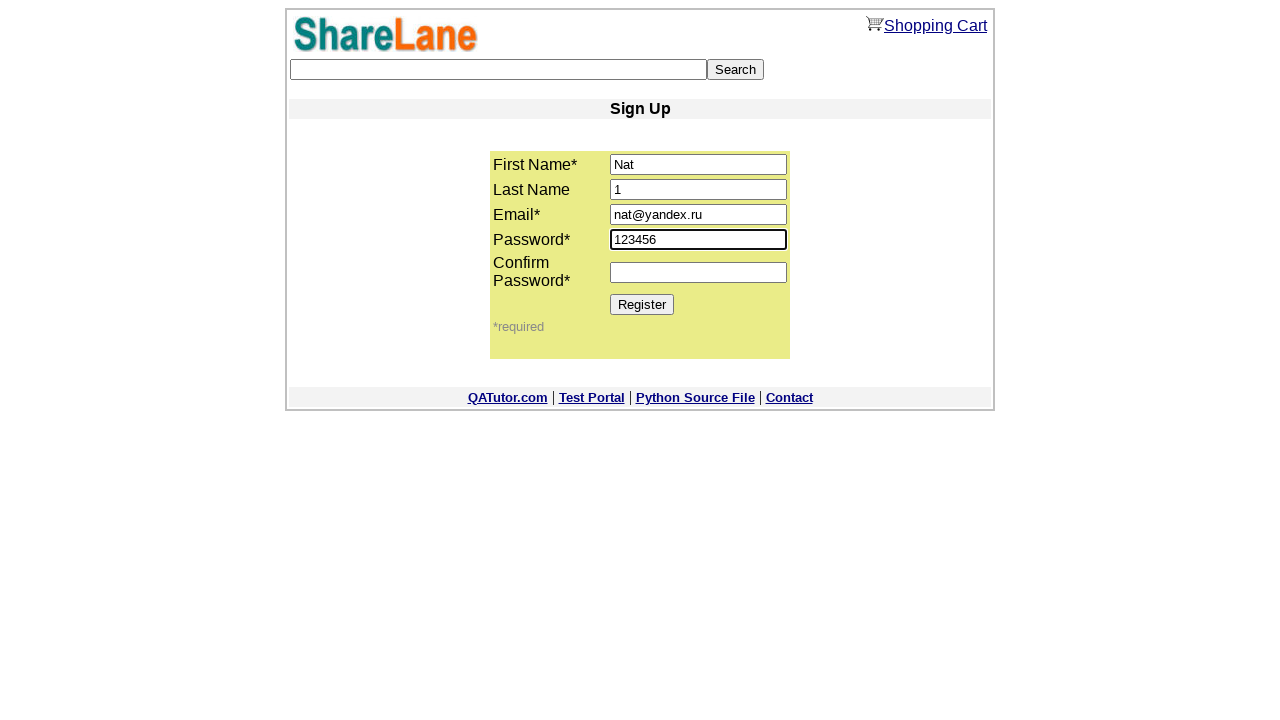

Filled password confirmation field with '123456' on input[name='password2']
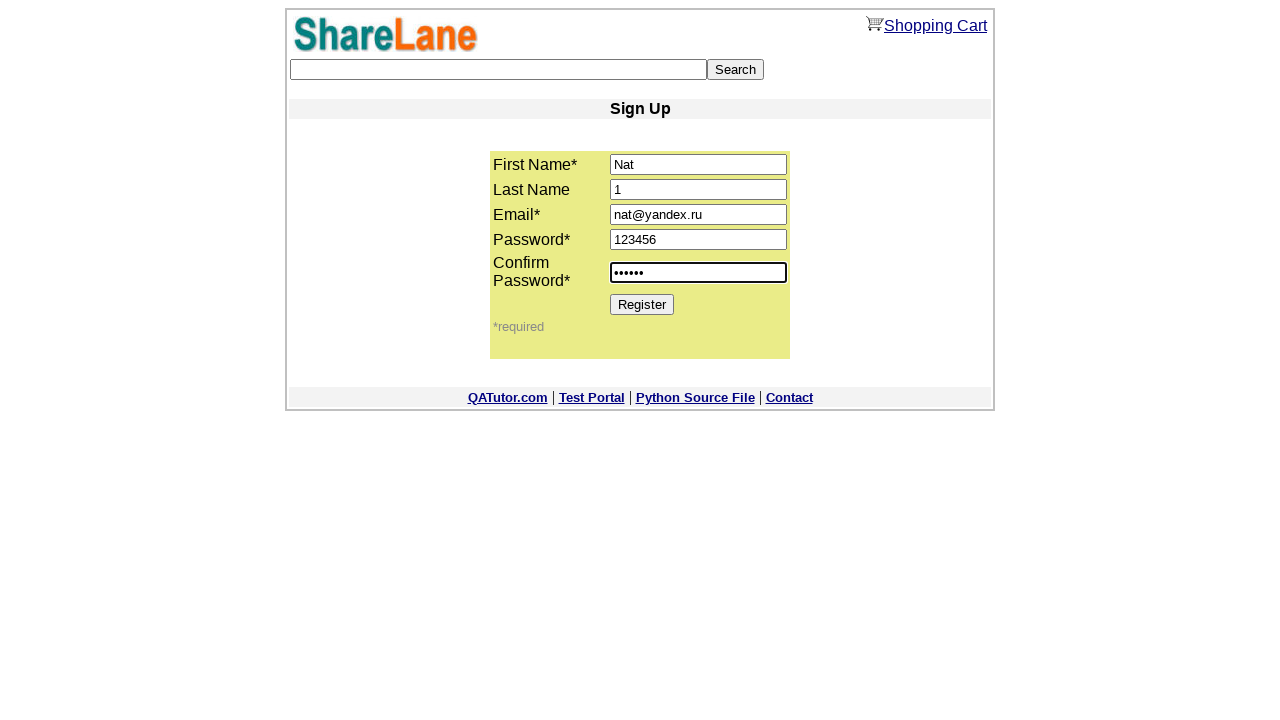

Clicked Register button to submit form with invalid last name at (642, 304) on input[value='Register']
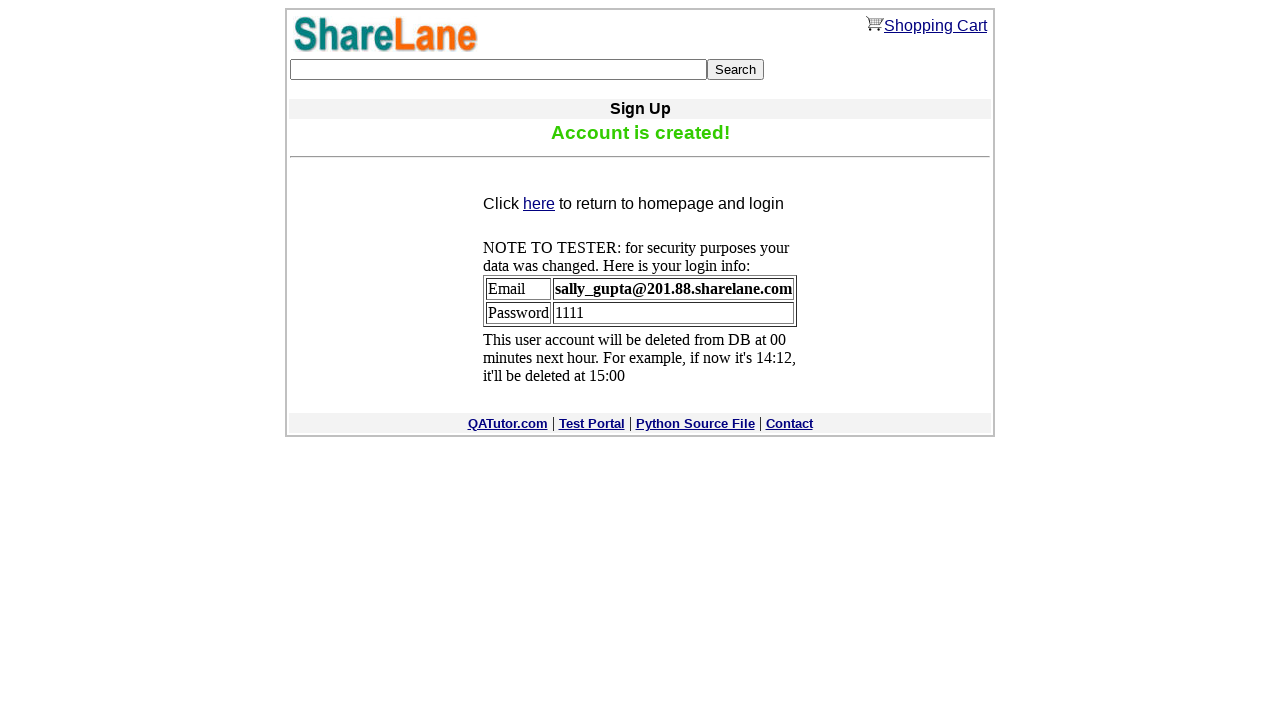

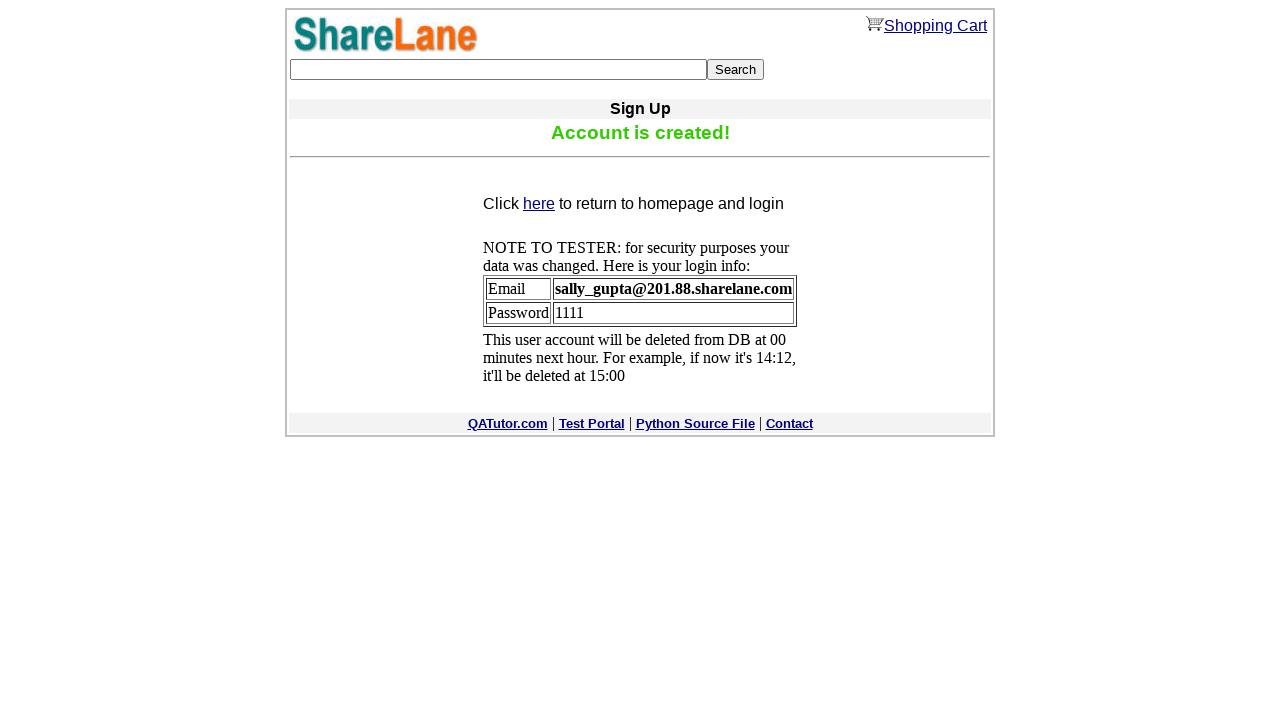